Tests static dropdown selection using different methods (by index, visible text, and value) and increases passenger count by clicking the increment button multiple times

Starting URL: https://rahulshettyacademy.com/dropdownsPractise/

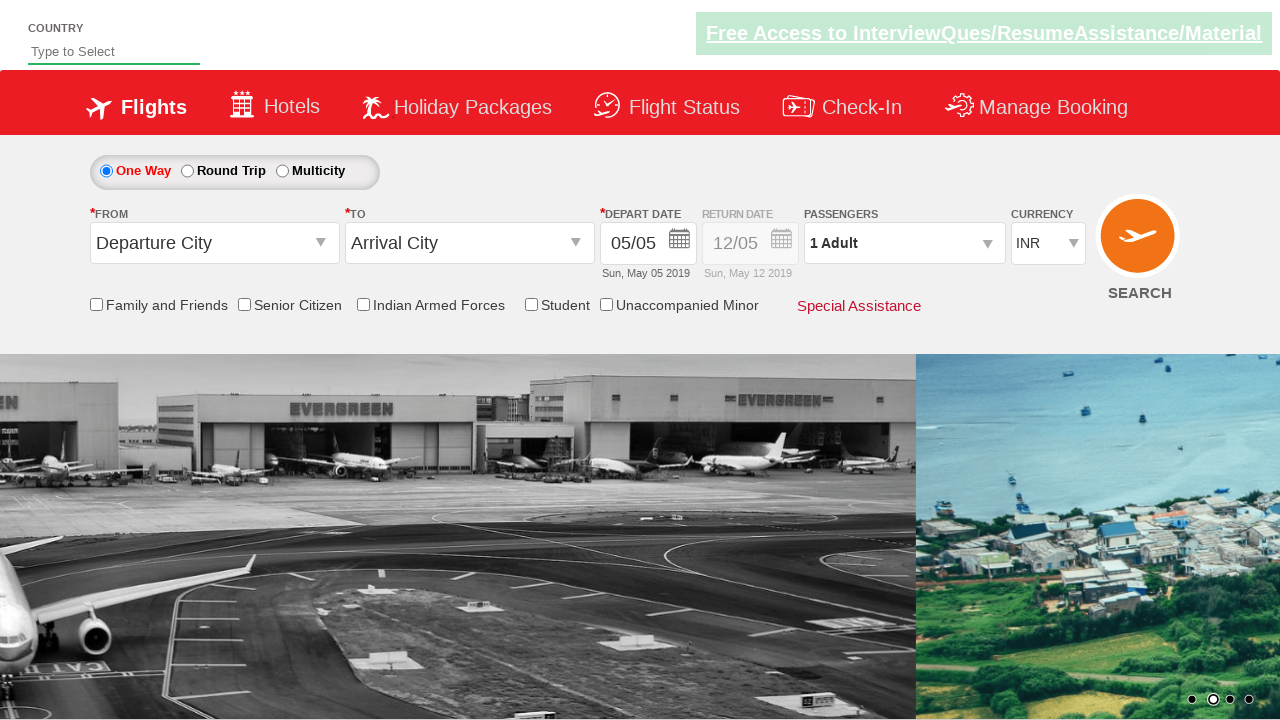

Selected USD from currency dropdown by index 3 on #ctl00_mainContent_DropDownListCurrency
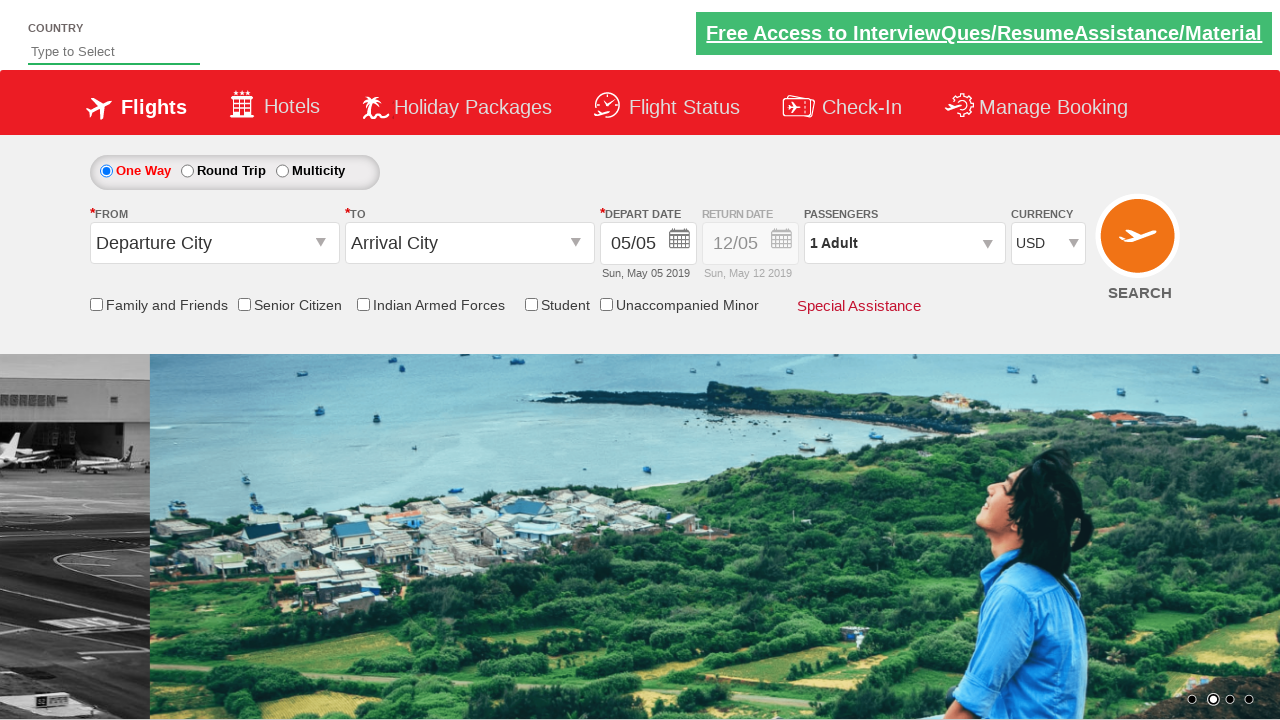

Selected AED from currency dropdown by visible text on #ctl00_mainContent_DropDownListCurrency
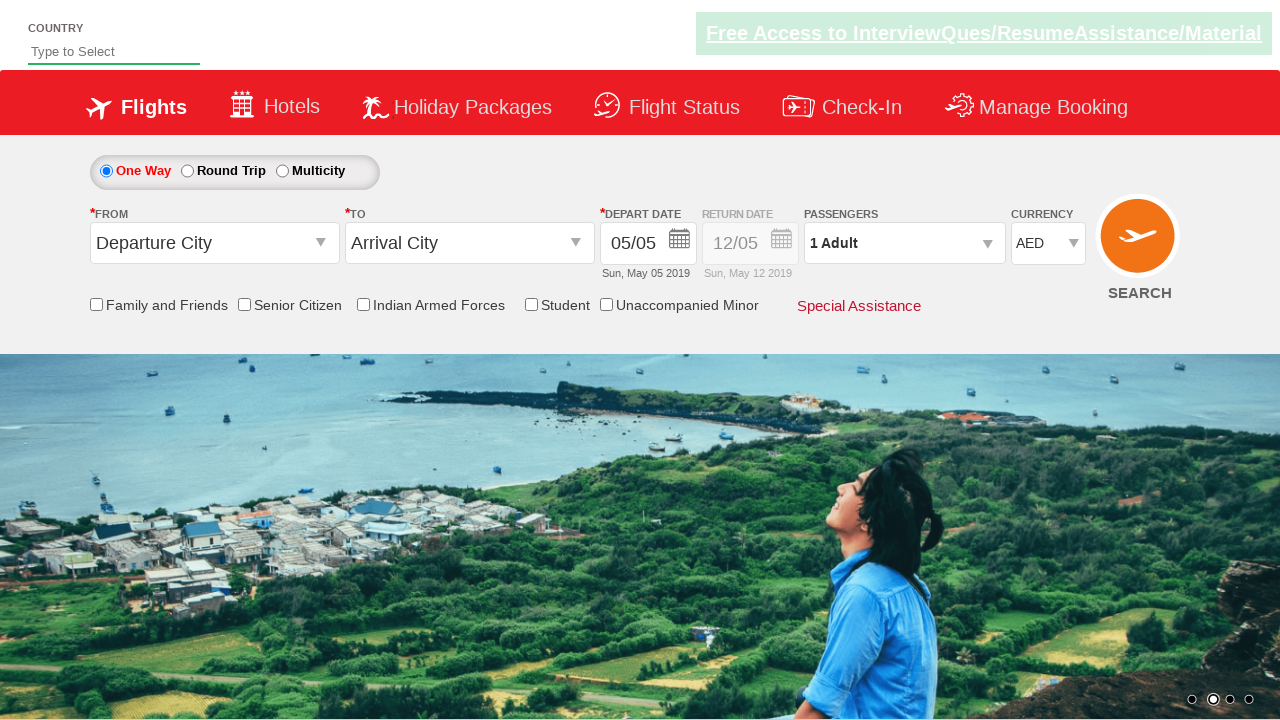

Selected INR from currency dropdown by value on #ctl00_mainContent_DropDownListCurrency
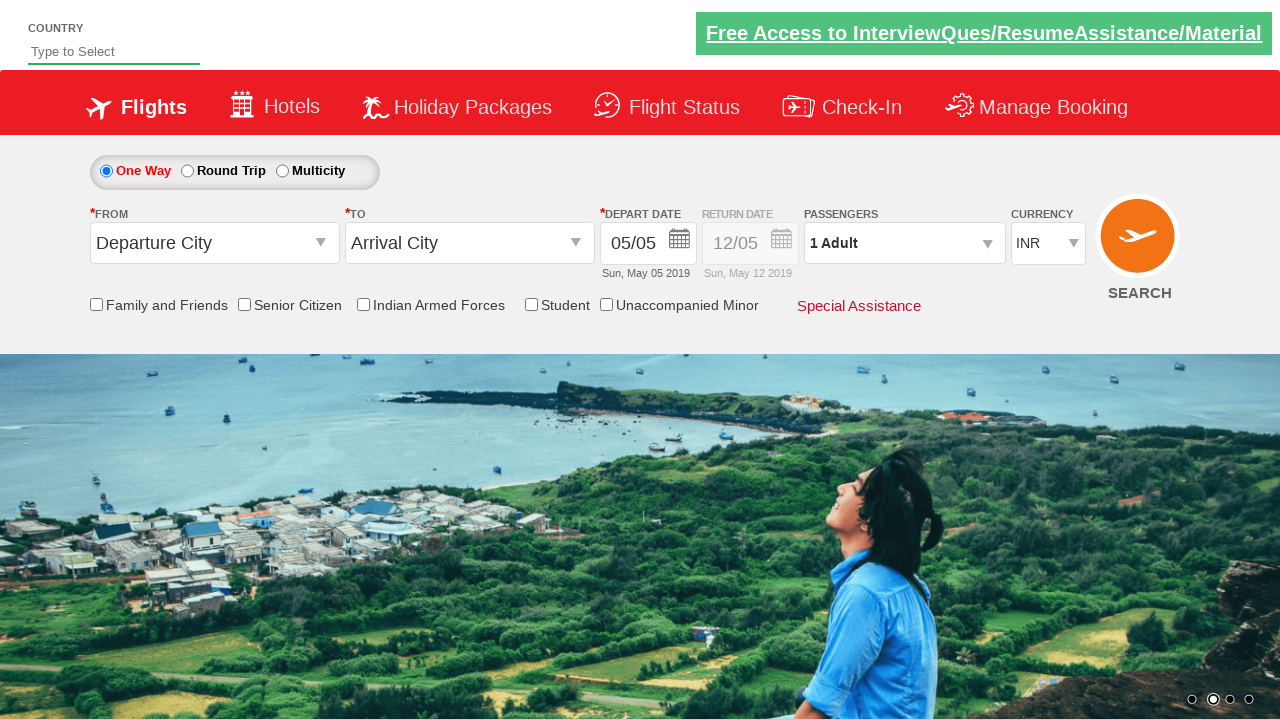

Clicked on passenger info div to open passenger selection at (904, 243) on #divpaxinfo
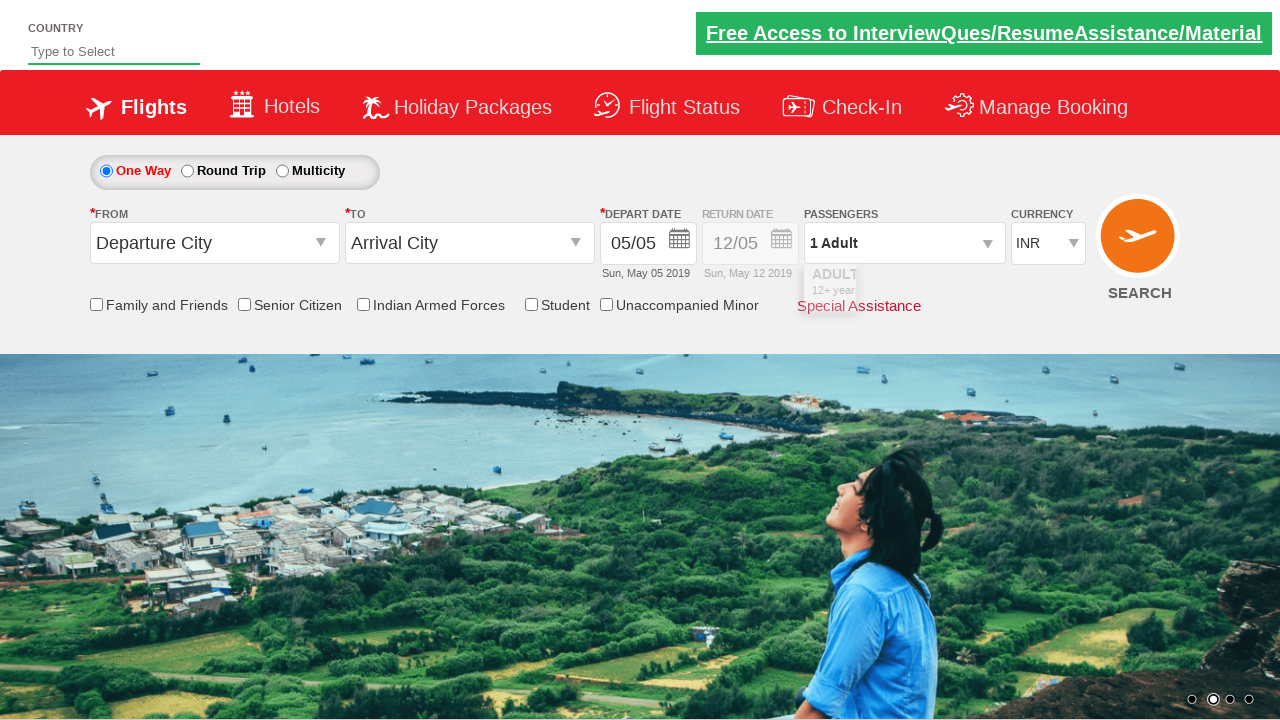

Waited 2 seconds for passenger selection to load
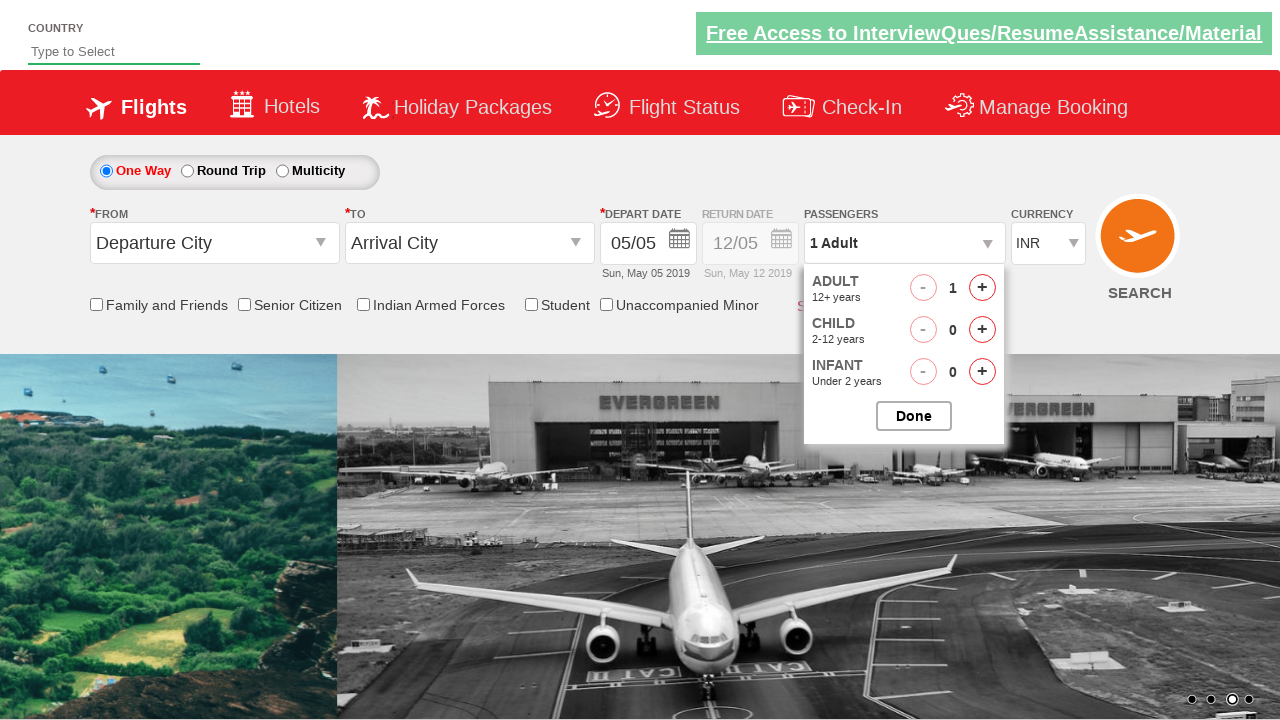

Clicked increment adult button (click 1 of 4) at (982, 288) on #hrefIncAdt
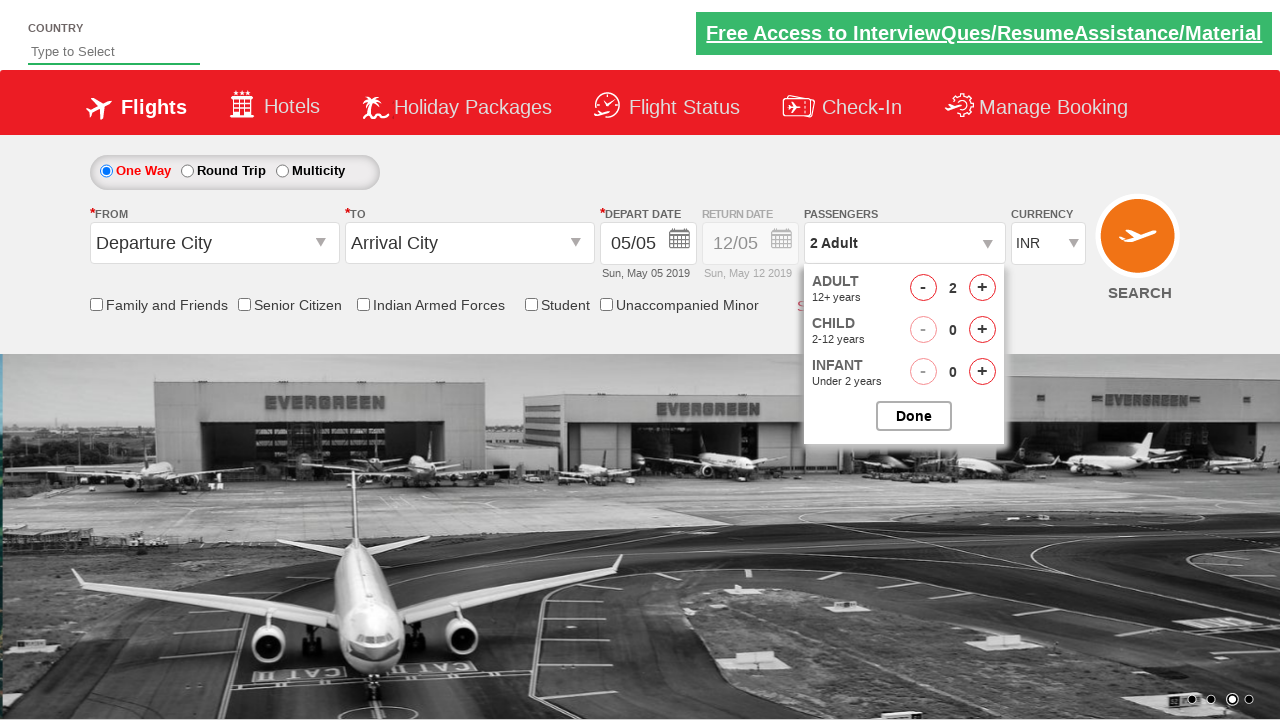

Clicked increment adult button (click 2 of 4) at (982, 288) on #hrefIncAdt
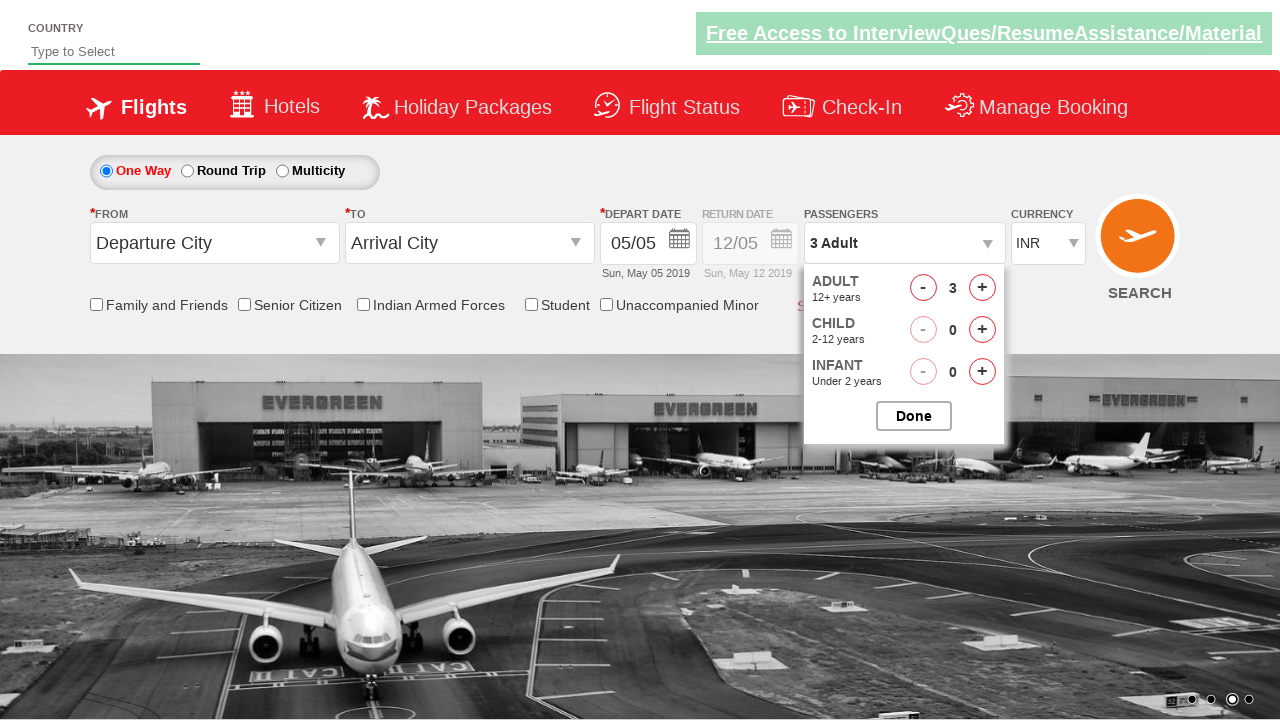

Clicked increment adult button (click 3 of 4) at (982, 288) on #hrefIncAdt
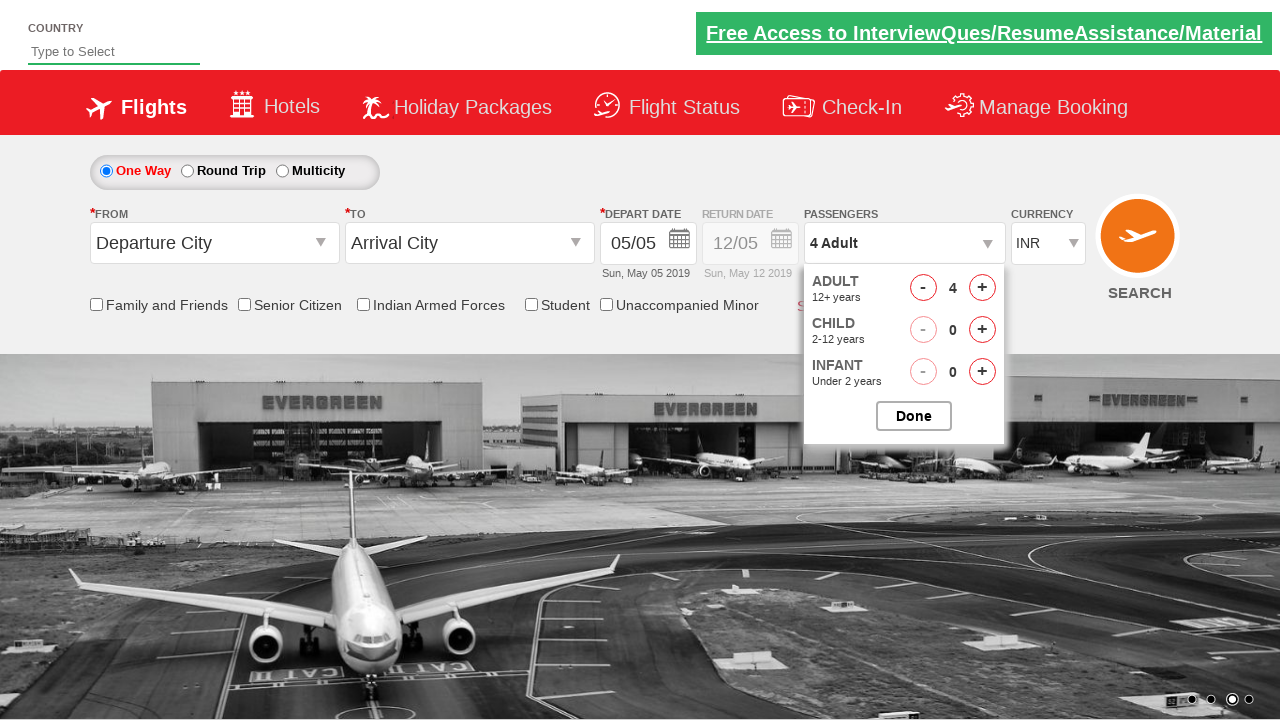

Clicked increment adult button (click 4 of 4) at (982, 288) on #hrefIncAdt
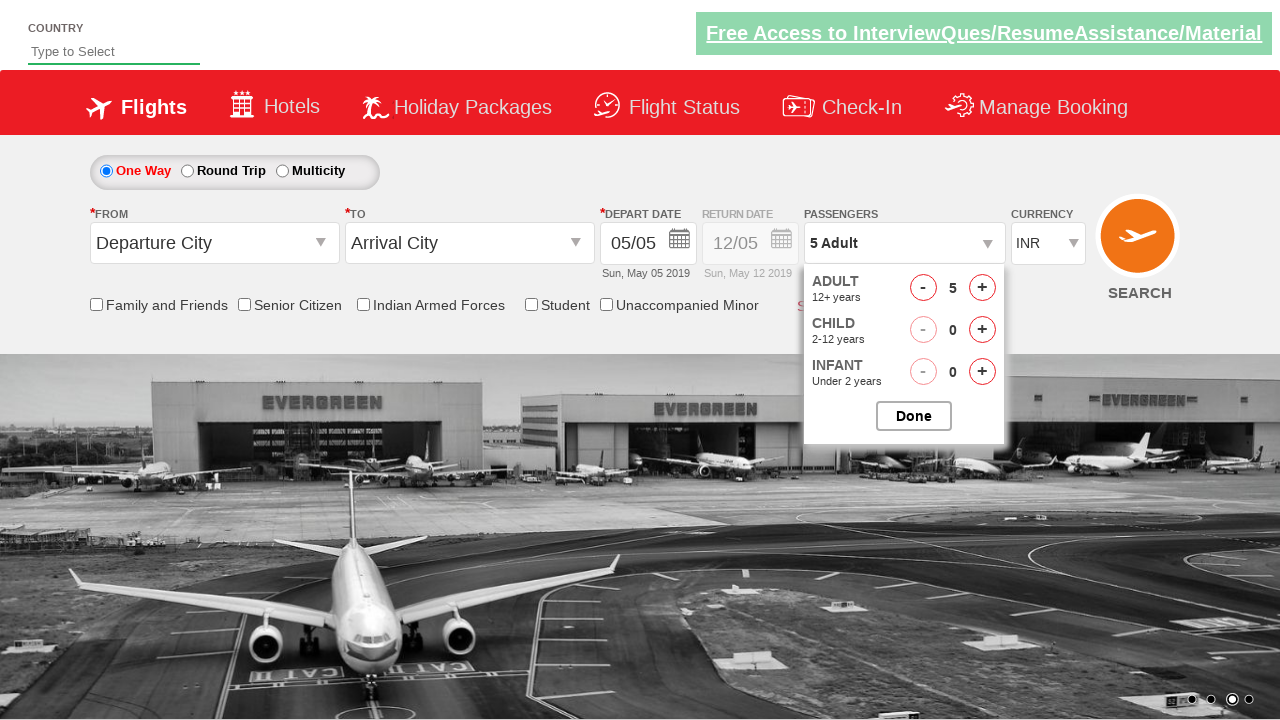

Clicked to close passenger selection at (914, 416) on #btnclosepaxoption
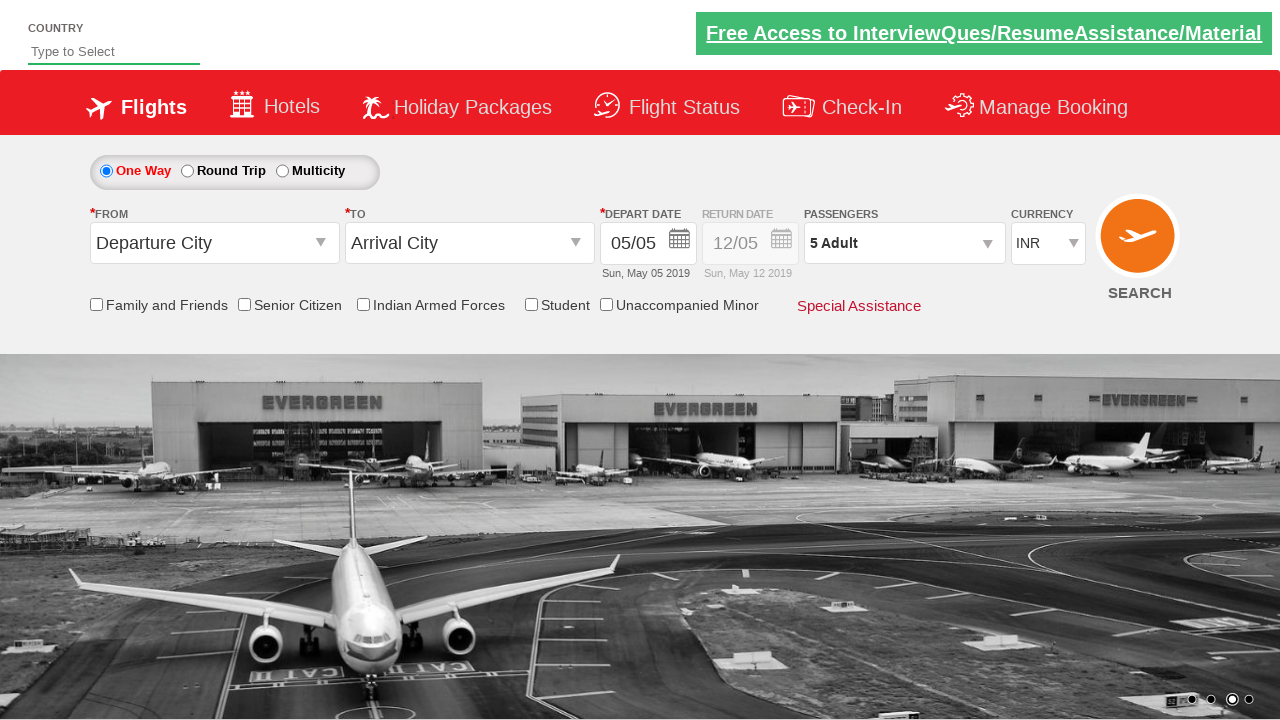

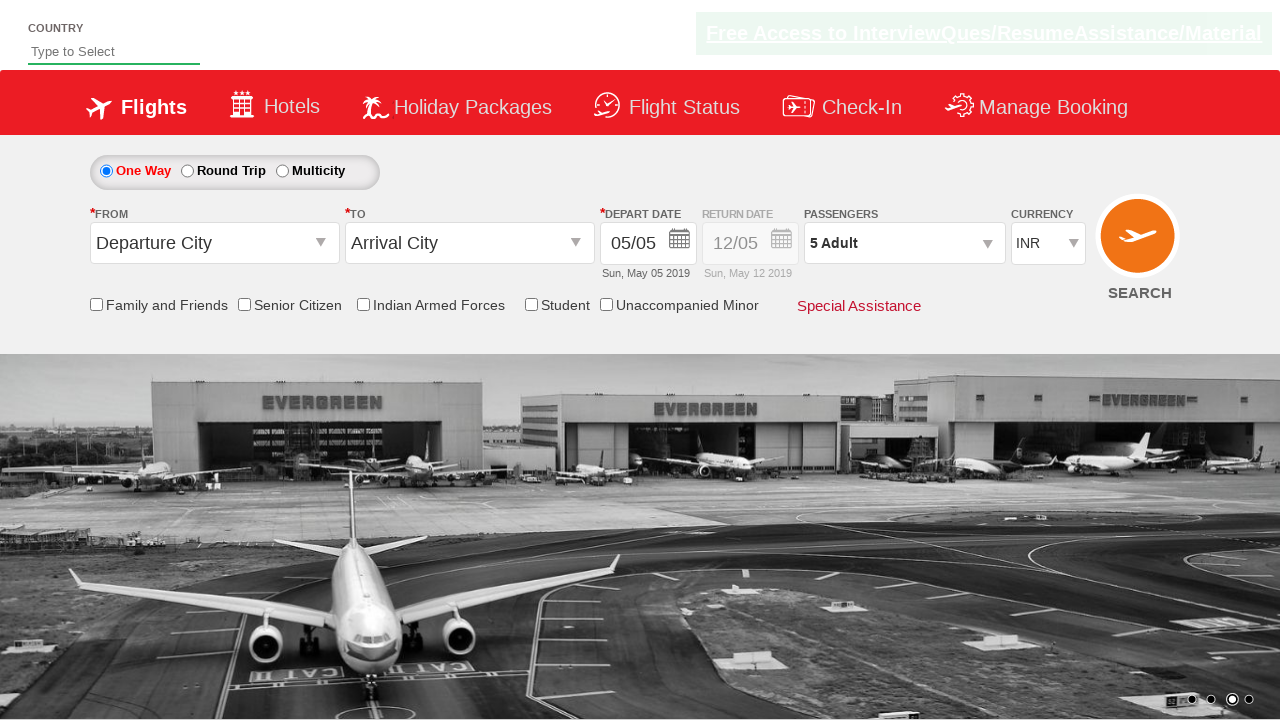